Tests JavaScript alert handling by triggering alerts and accepting them

Starting URL: http://sahitest.com/demo

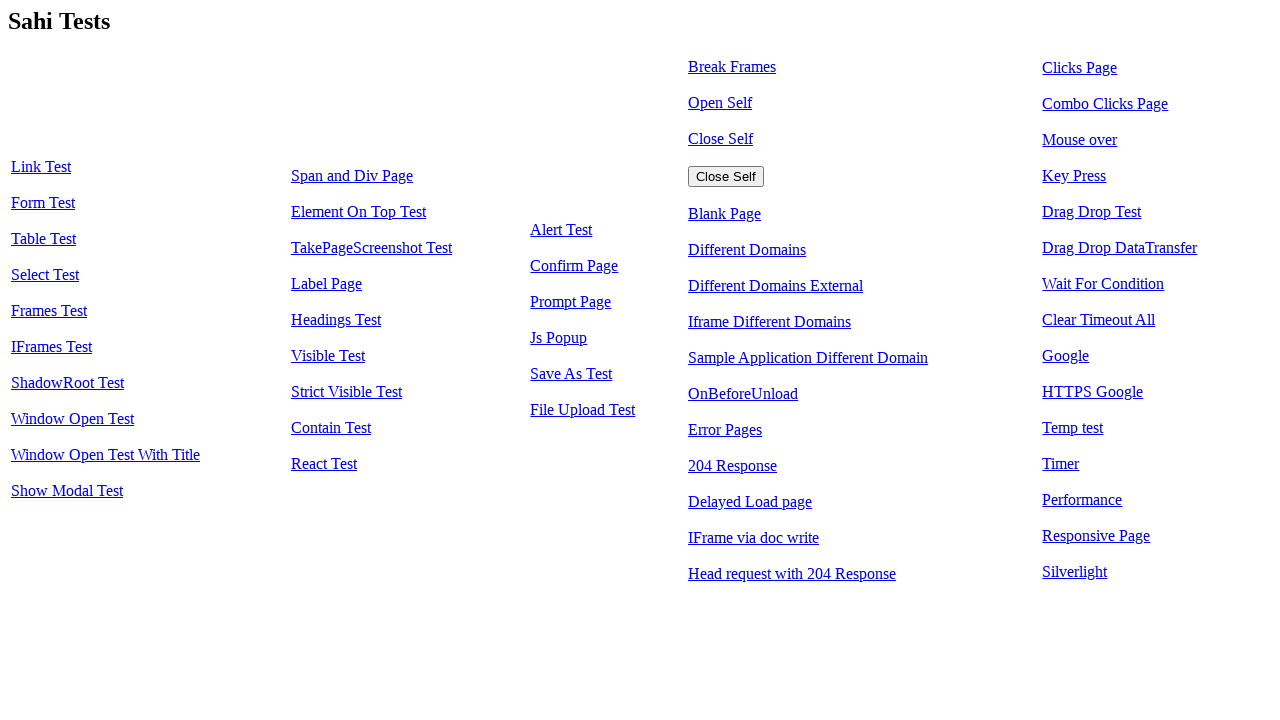

Clicked on Alert Test link to navigate to alert test page at (561, 230) on text='Alert Test'
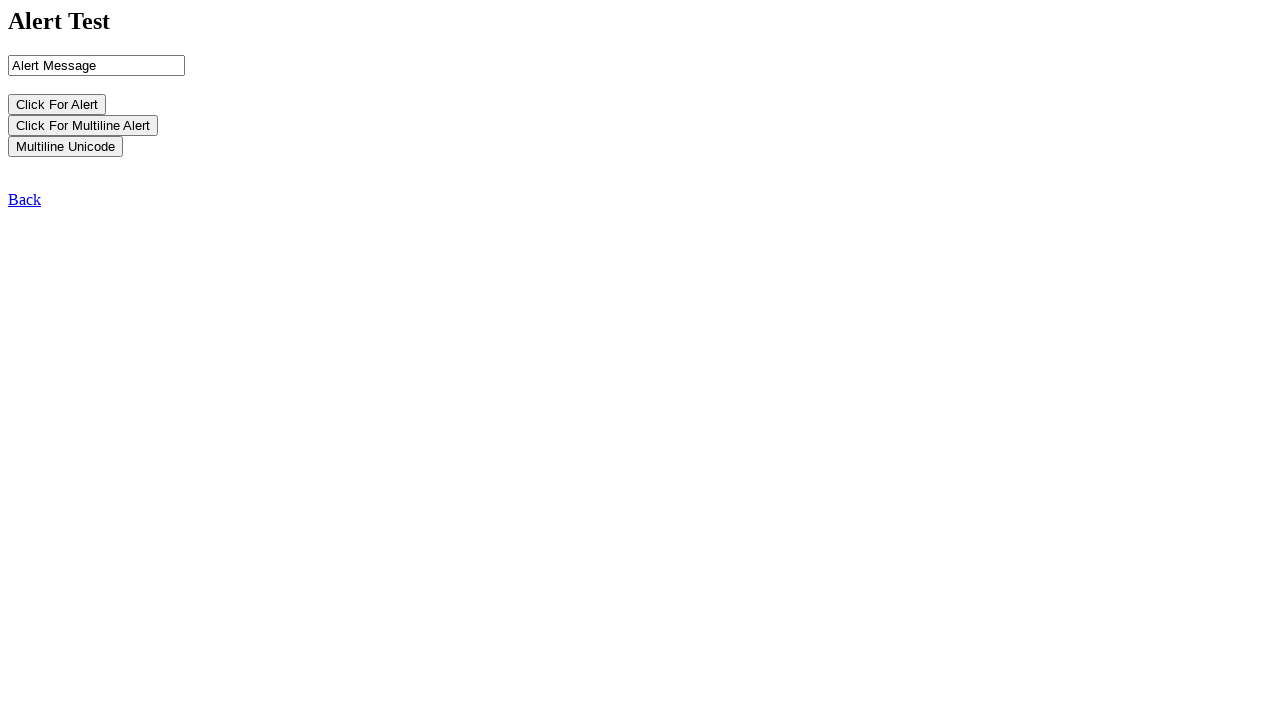

Set up dialog handler to accept all alerts
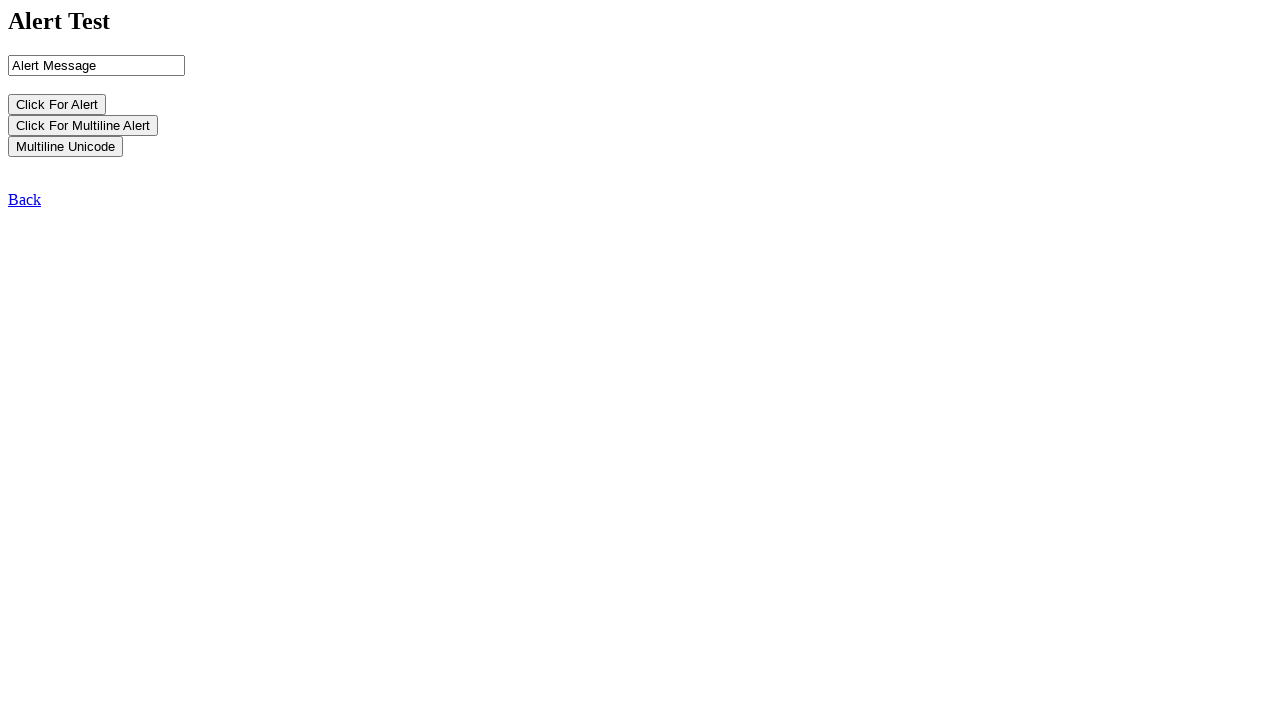

Clicked button to trigger first JavaScript alert at (57, 104) on input[value='Click For Alert']
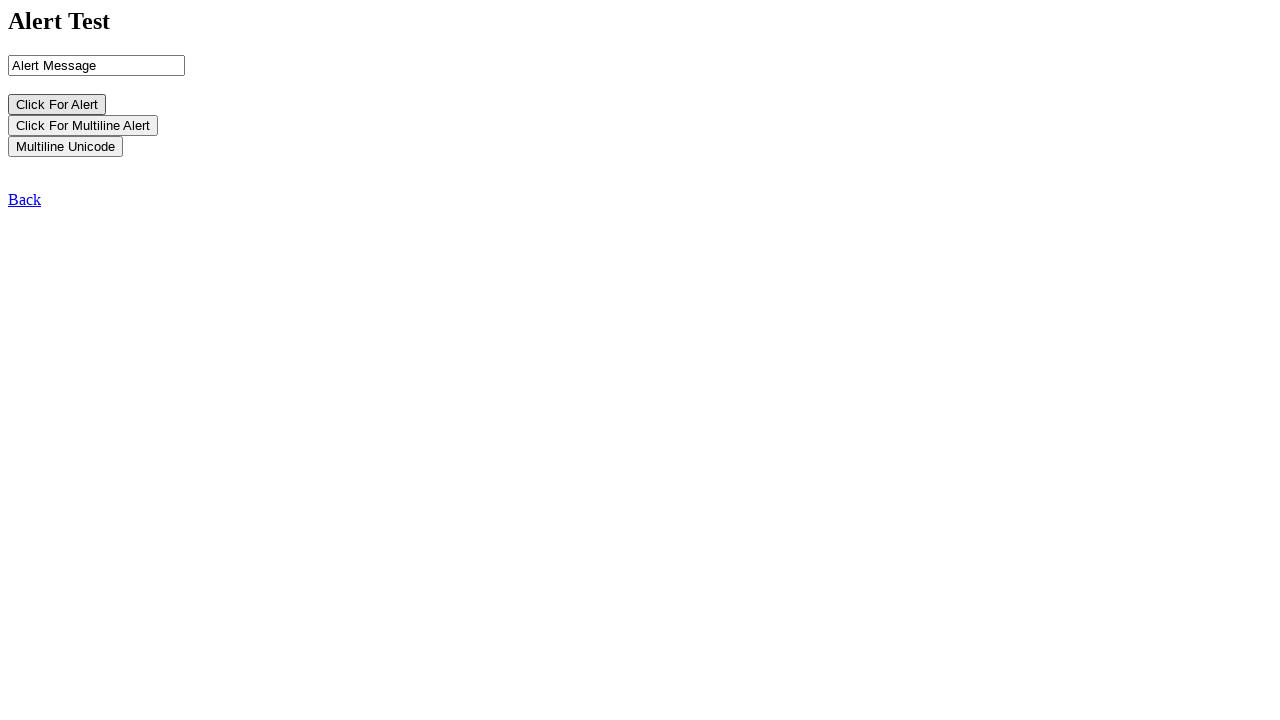

Clicked button to trigger multiline alert at (83, 125) on input[value='Click For Multiline Alert']
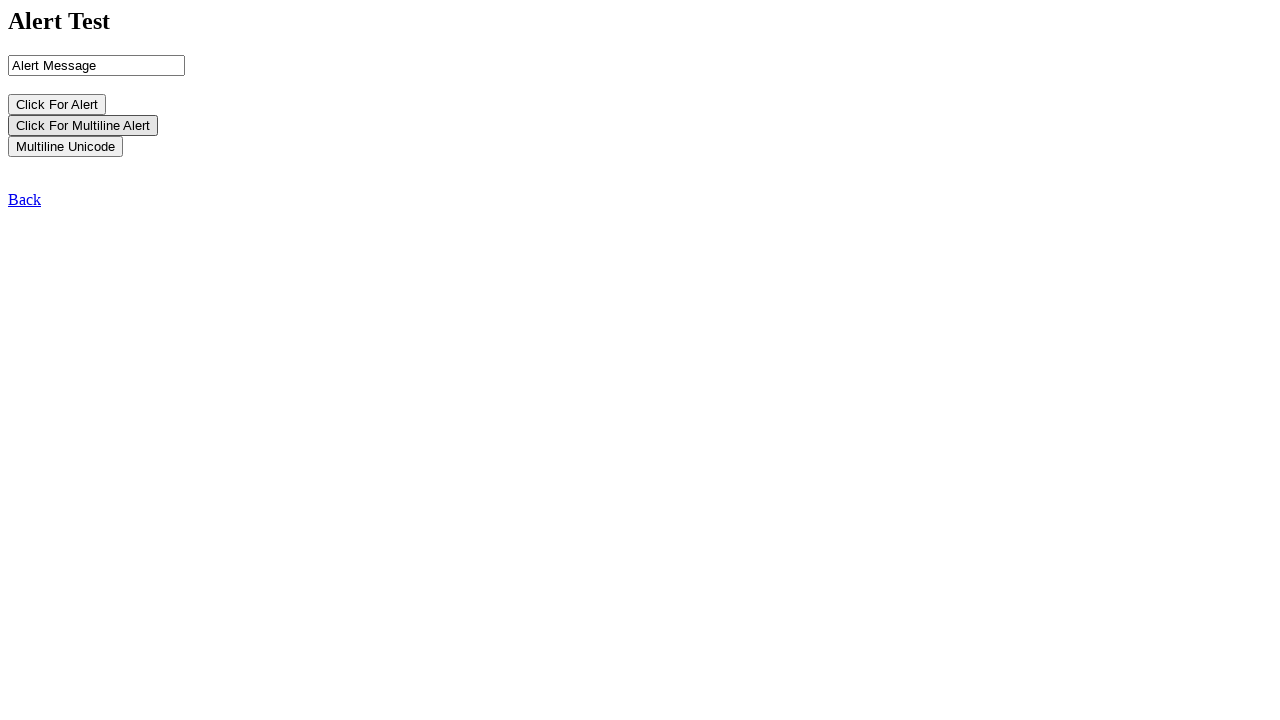

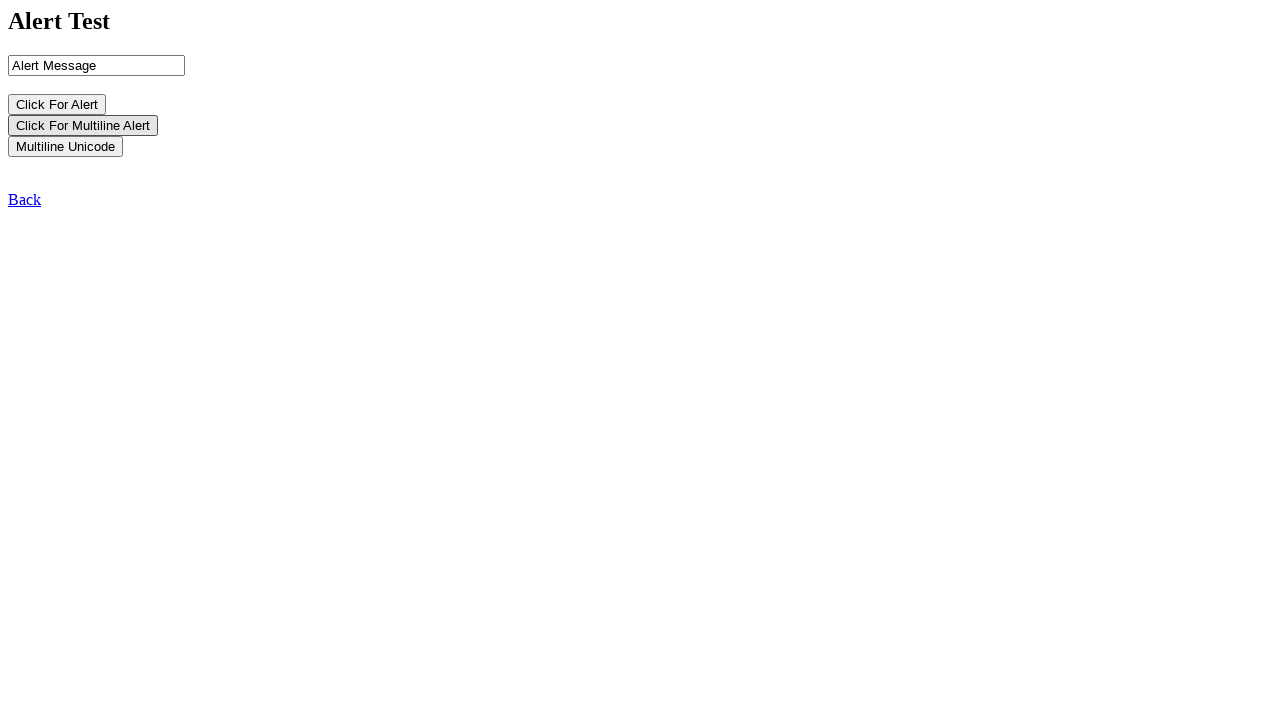